Tests the contact form functionality by navigating to the Contact Us page, filling in name, email, and message fields, then submitting the form.

Starting URL: https://shopdemo-alex-hot.koyeb.app/

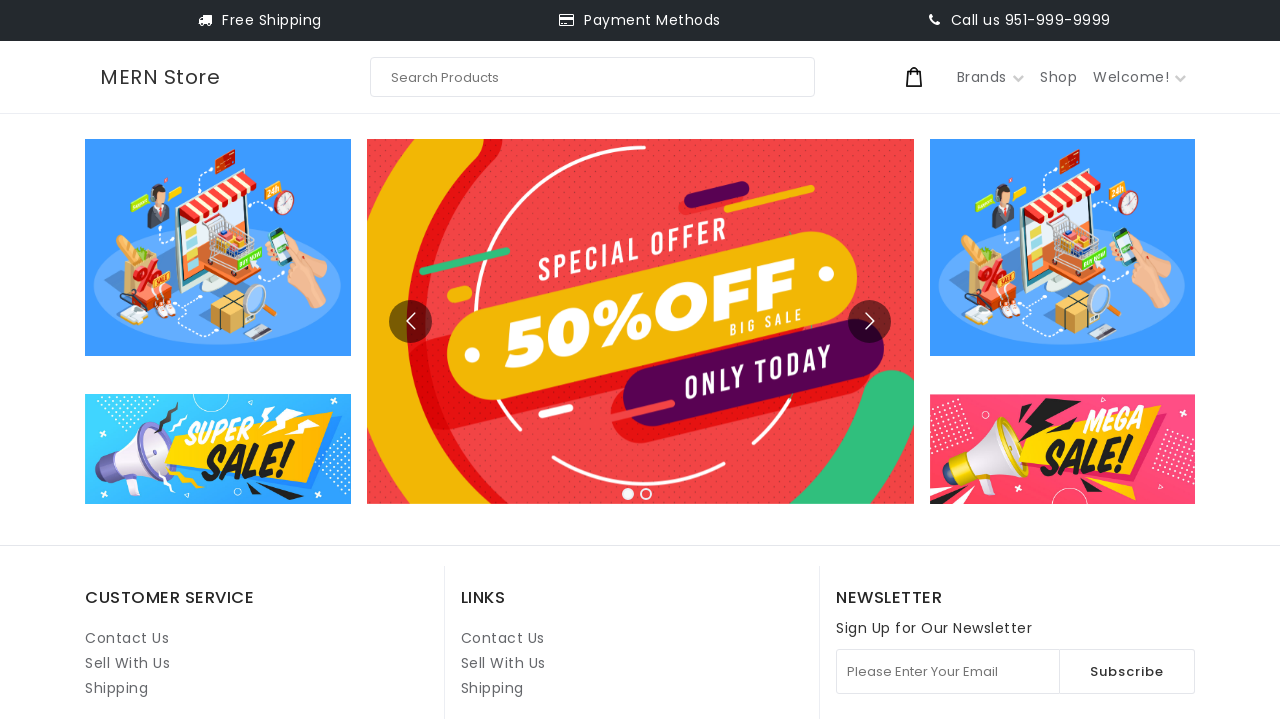

Clicked on Contact Us link at (503, 638) on internal:role=link[name="Contact Us"i] >> nth=1
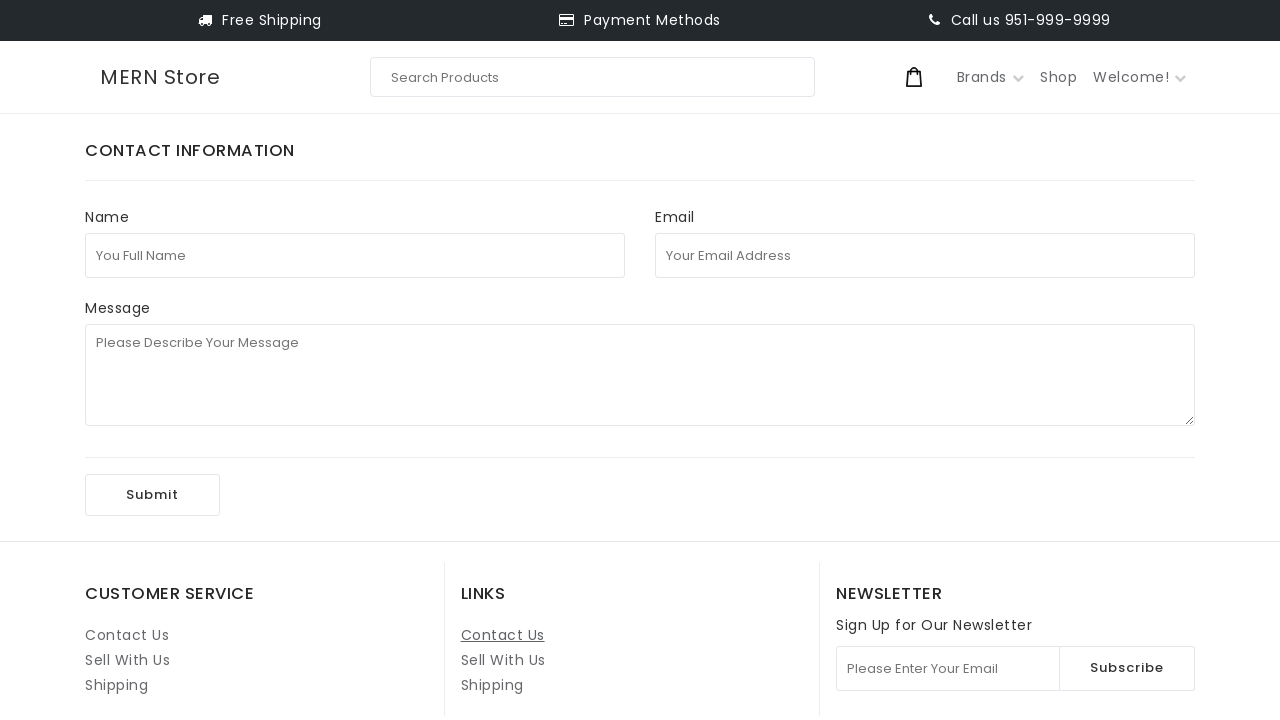

Clicked on full name field at (355, 255) on internal:attr=[placeholder="You Full Name"i]
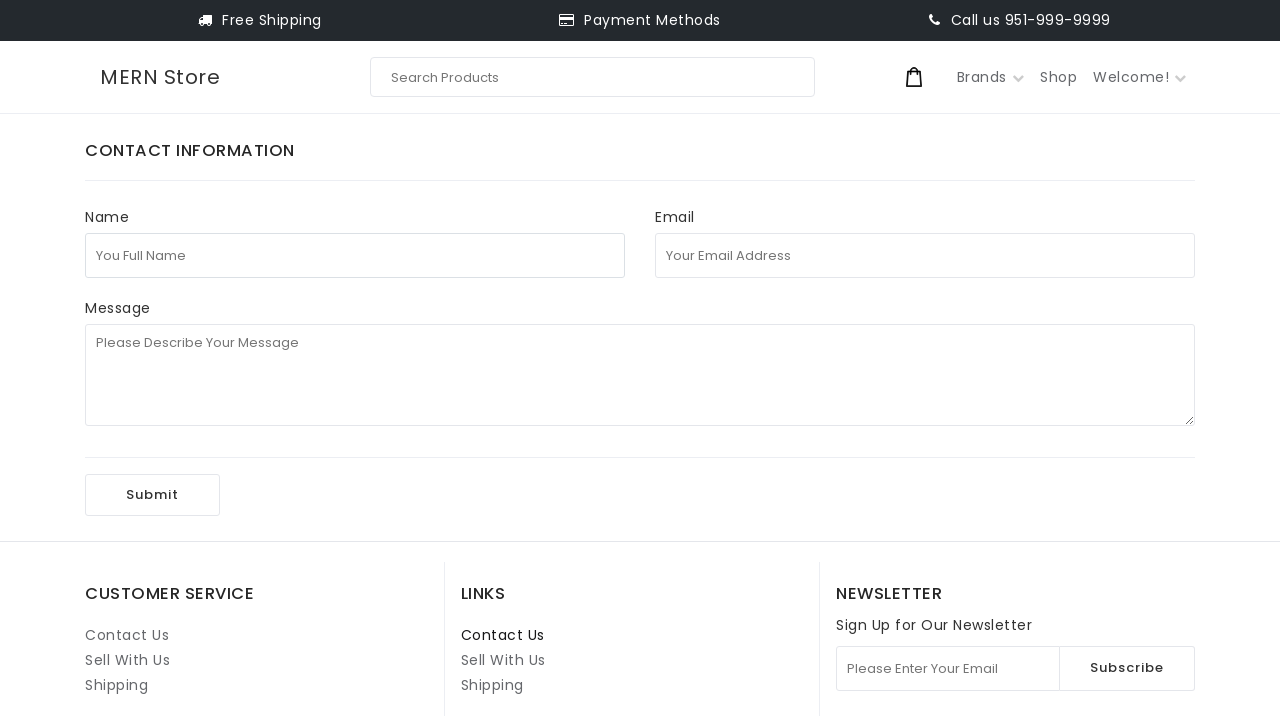

Filled in full name field with 'John Smith' on internal:attr=[placeholder="You Full Name"i]
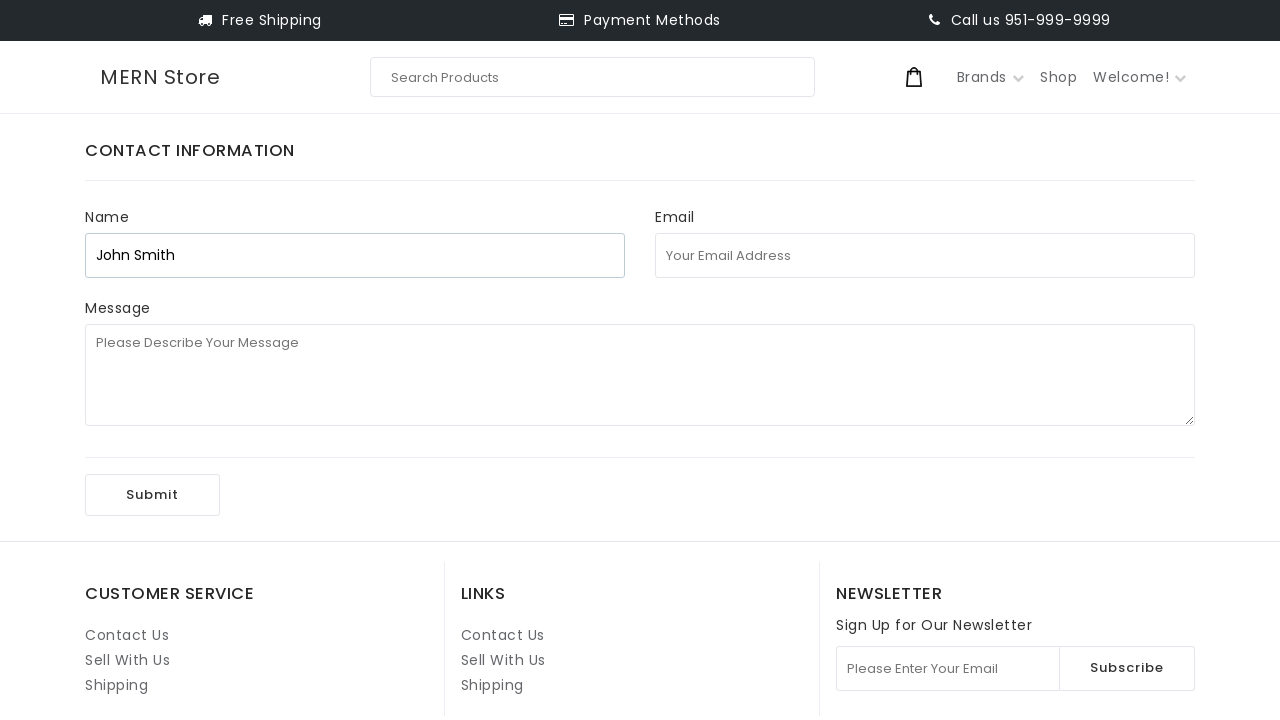

Clicked on email address field at (925, 255) on internal:attr=[placeholder="Your Email Address"i]
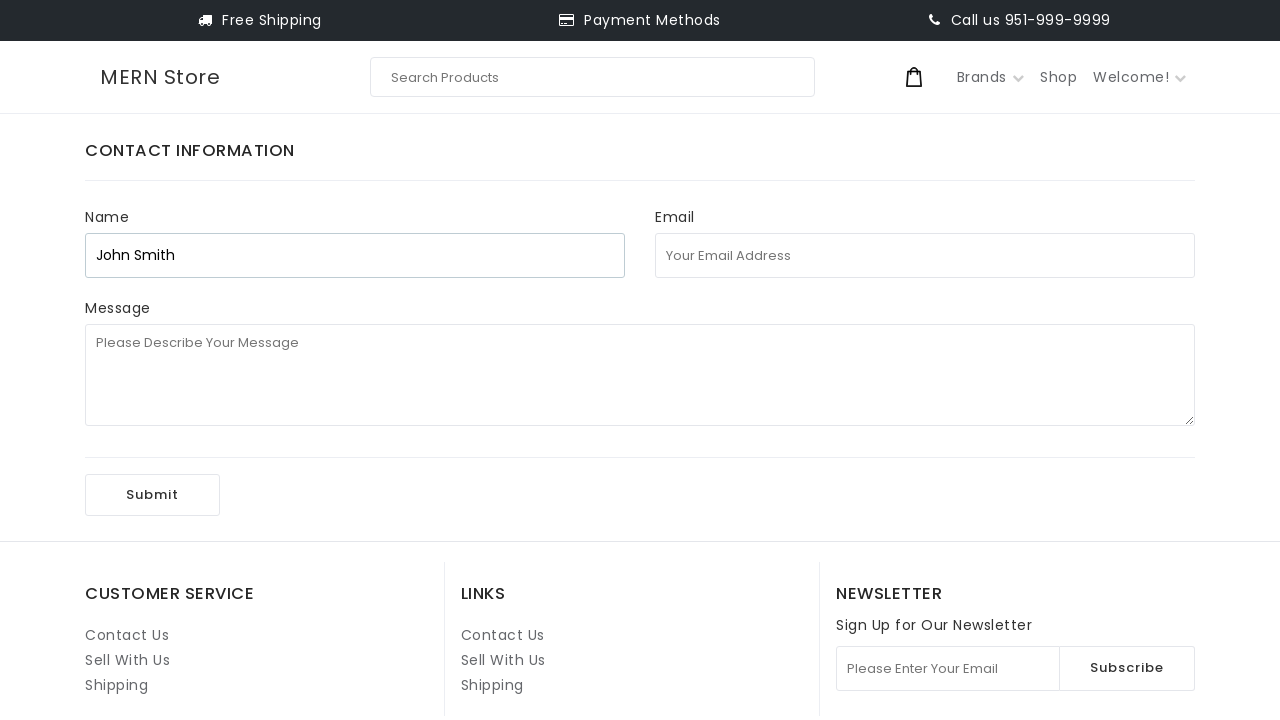

Filled in email address field with 'johnsmith87@example.com' on internal:attr=[placeholder="Your Email Address"i]
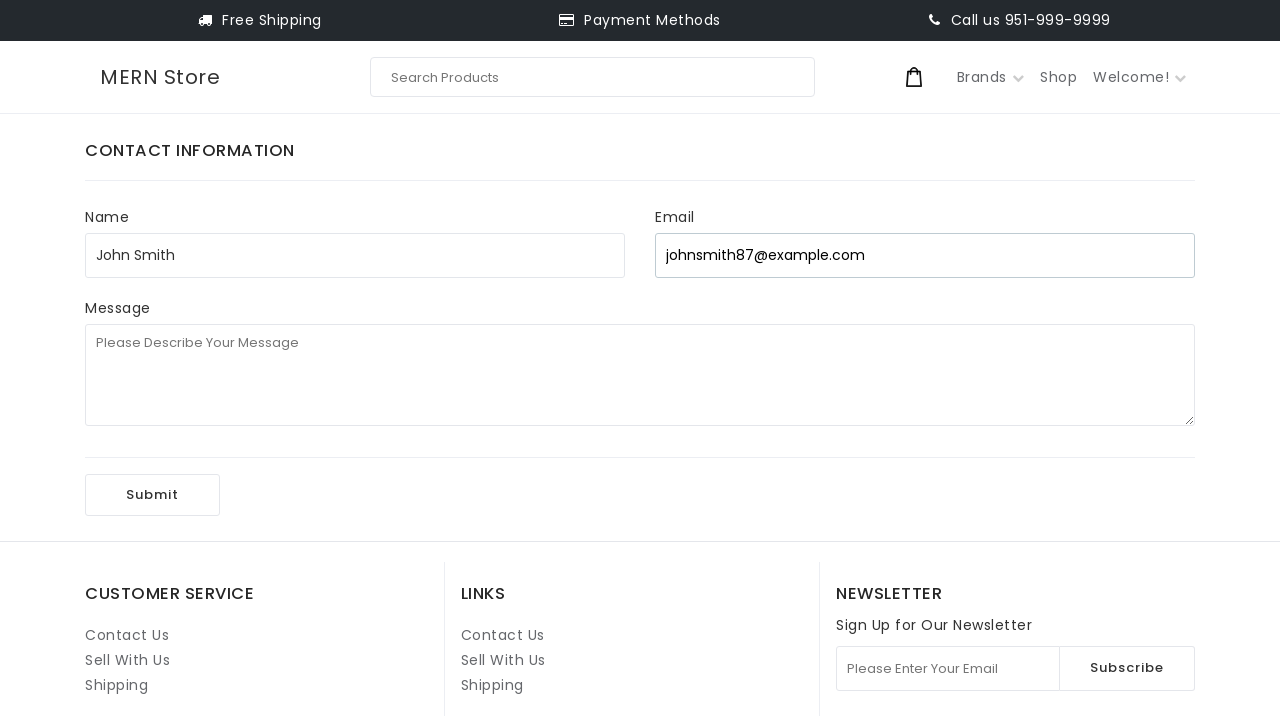

Clicked on message field at (640, 375) on internal:attr=[placeholder="Please Describe Your Message"i]
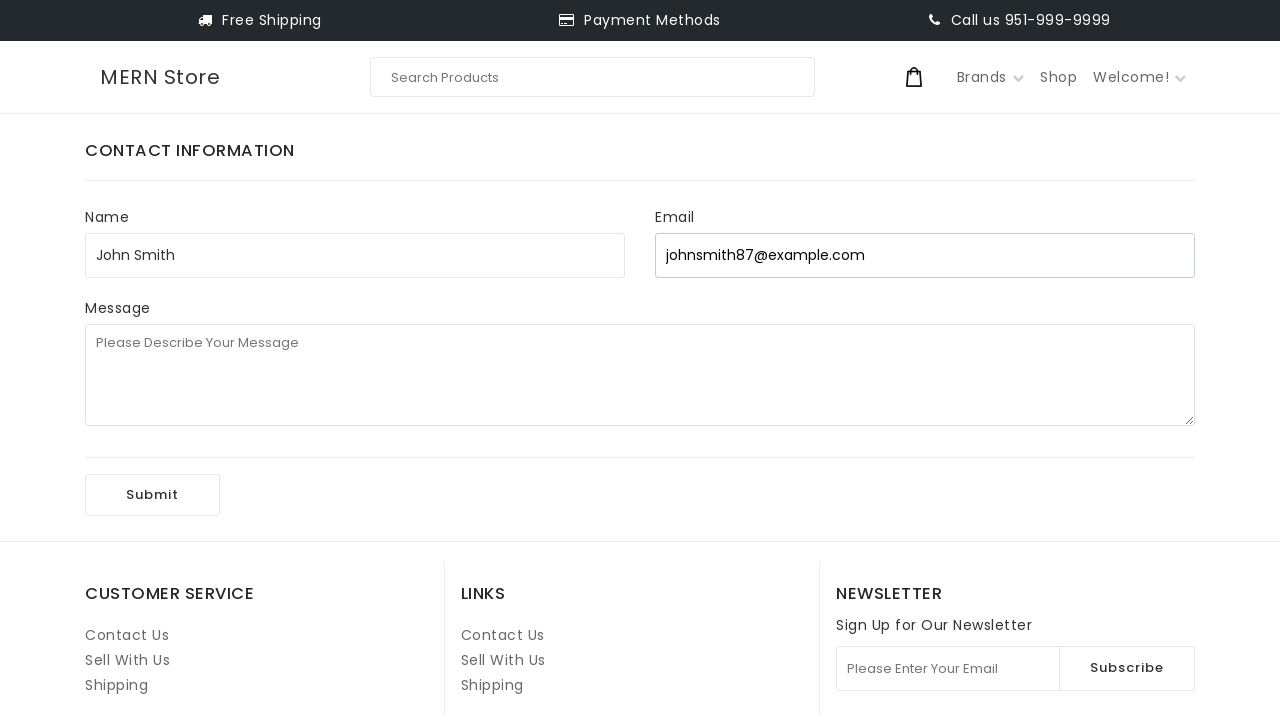

Filled in message field with 'This is a test inquiry about your products.' on internal:attr=[placeholder="Please Describe Your Message"i]
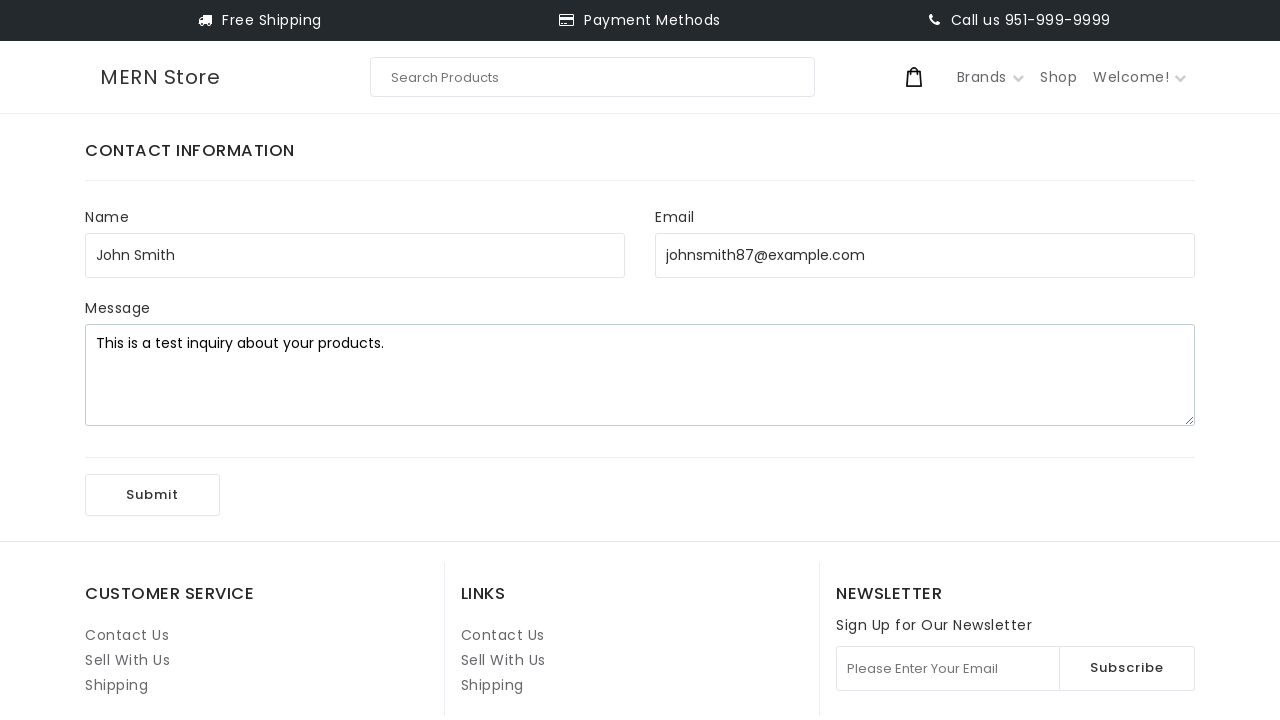

Clicked Submit button to submit the contact form at (152, 495) on internal:role=button[name="Submit"i]
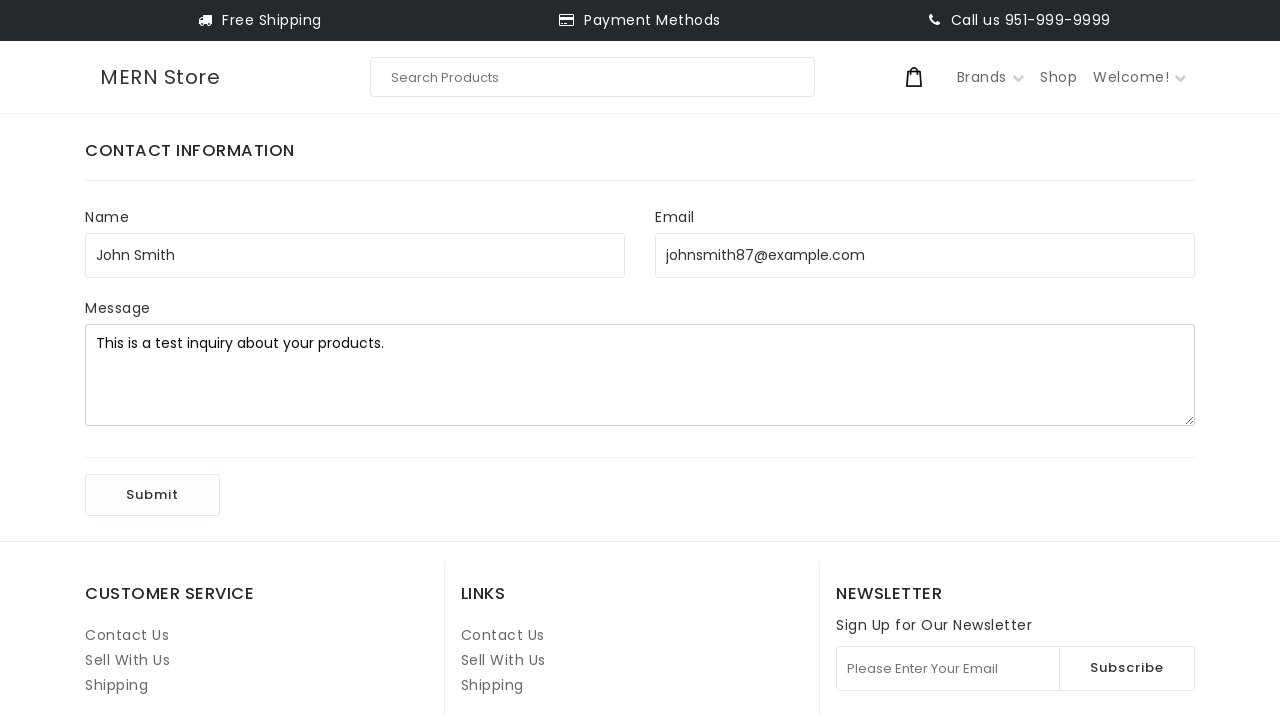

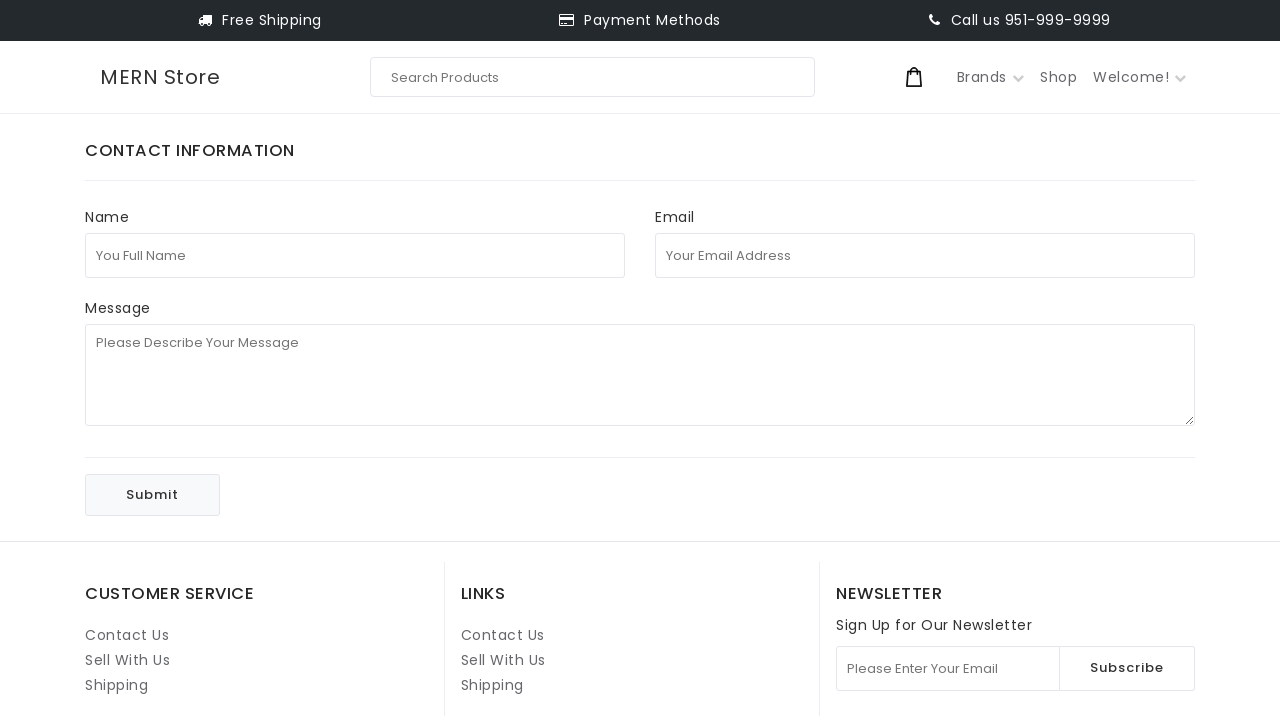